Tests alert and confirm dialog handling on a practice page by entering a name and interacting with JavaScript alerts

Starting URL: https://rahulshettyacademy.com/AutomationPractice

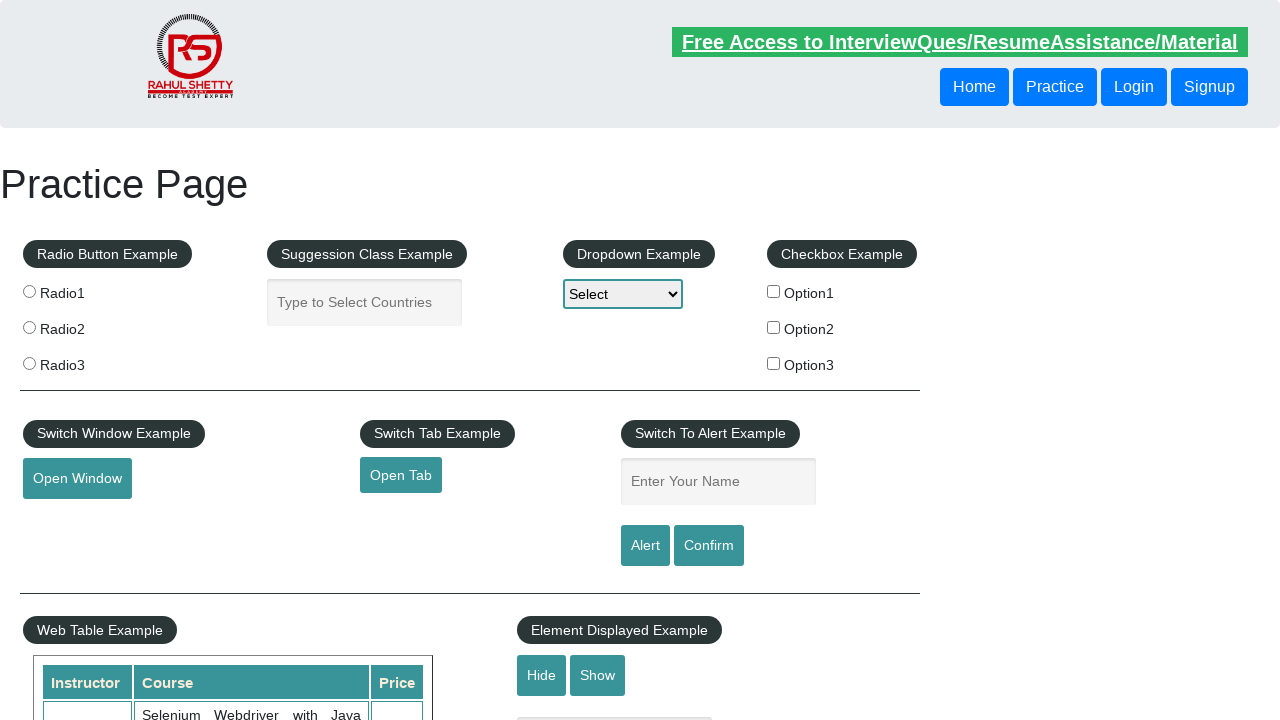

Filled name field with 'Kishan Kumar' for alert test on #name
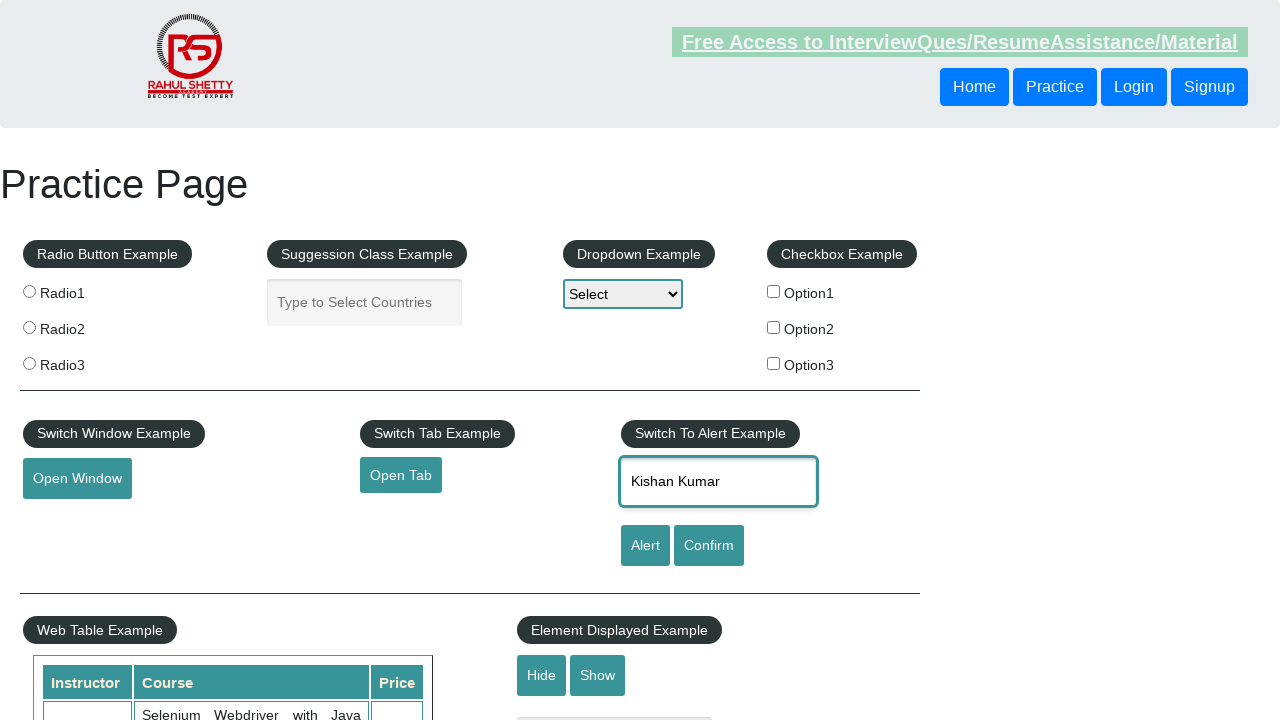

Clicked alert button at (645, 546) on [id='alertbtn']
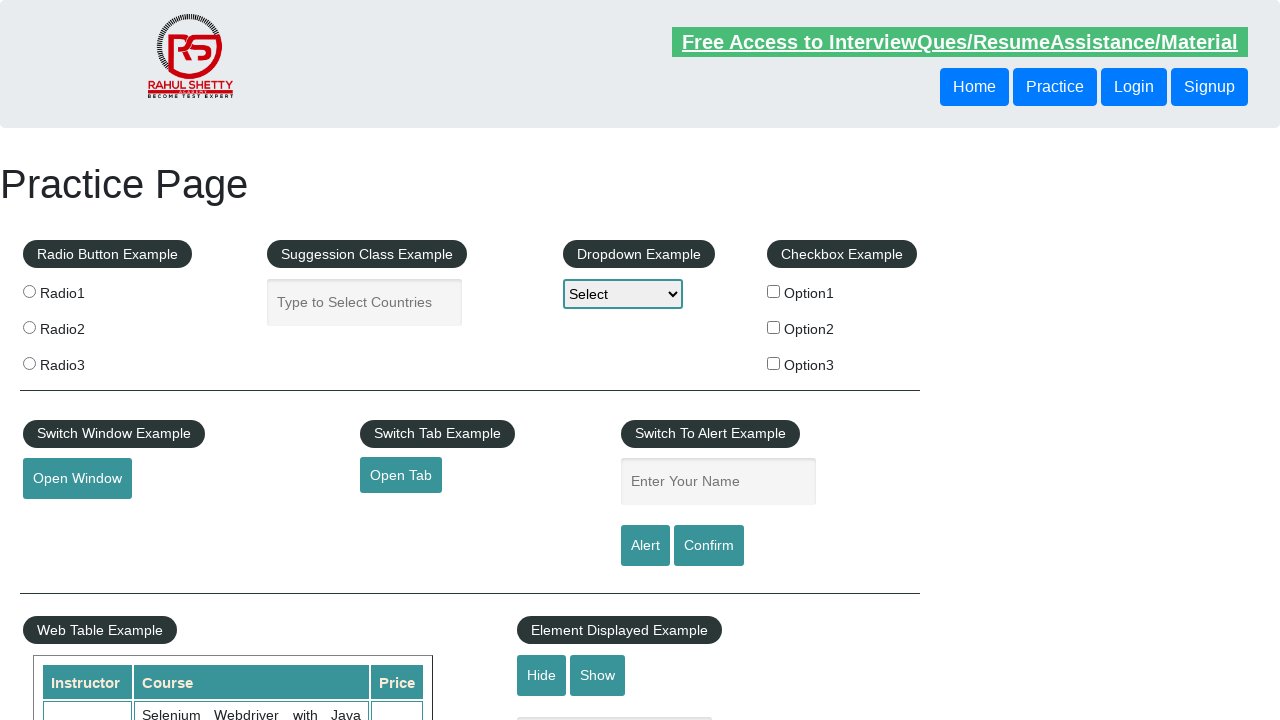

Accepted JavaScript alert dialog
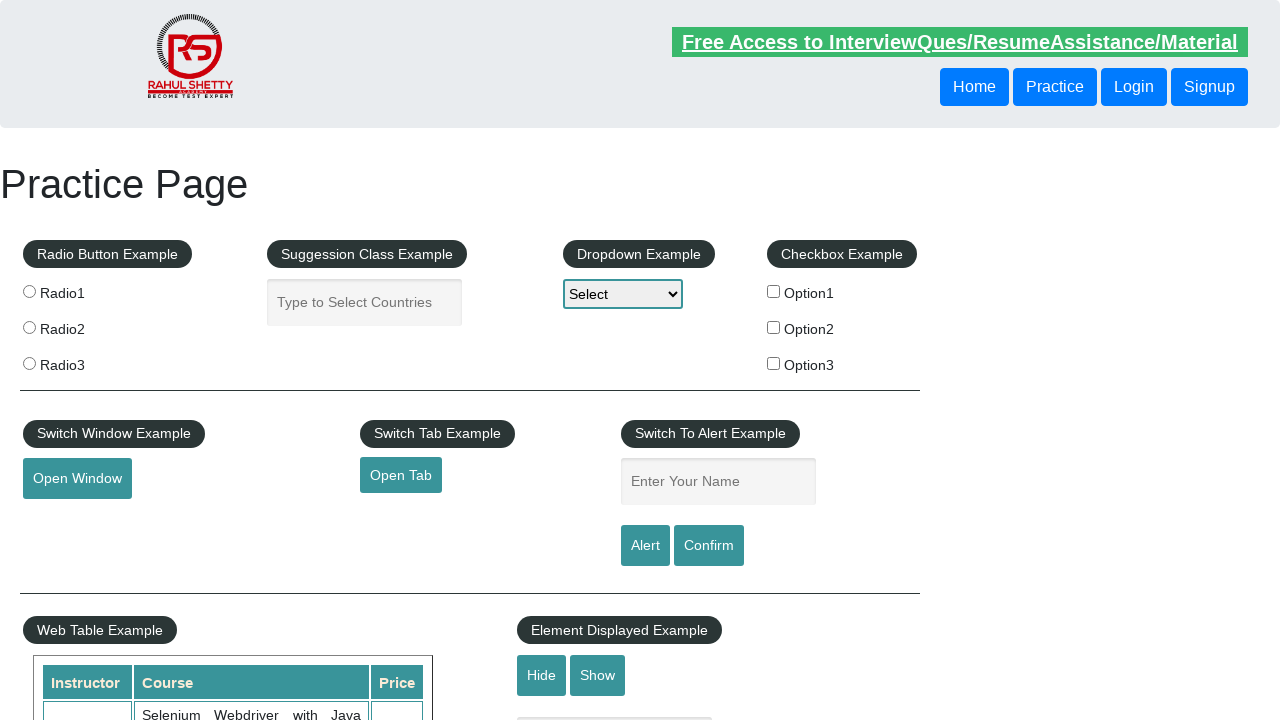

Filled name field with 'Kishan Kumar' for confirm test on #name
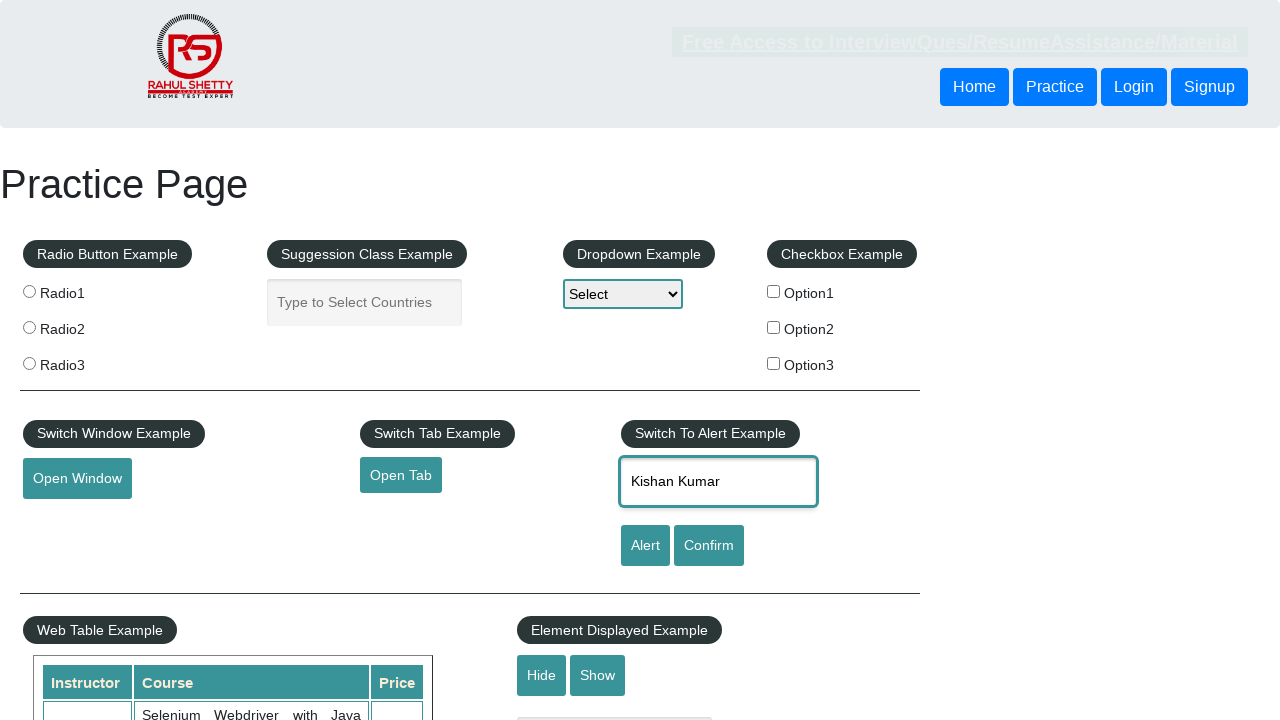

Clicked confirm button at (709, 546) on [id='confirmbtn']
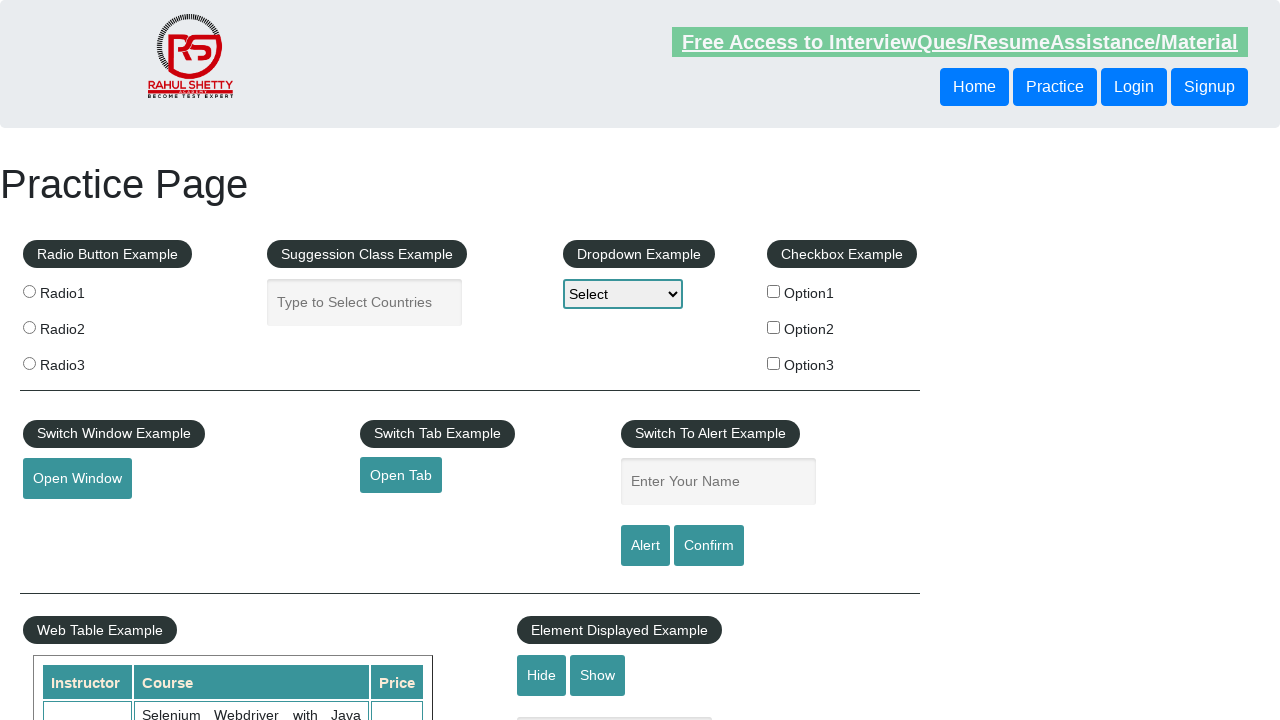

Dismissed JavaScript confirm dialog
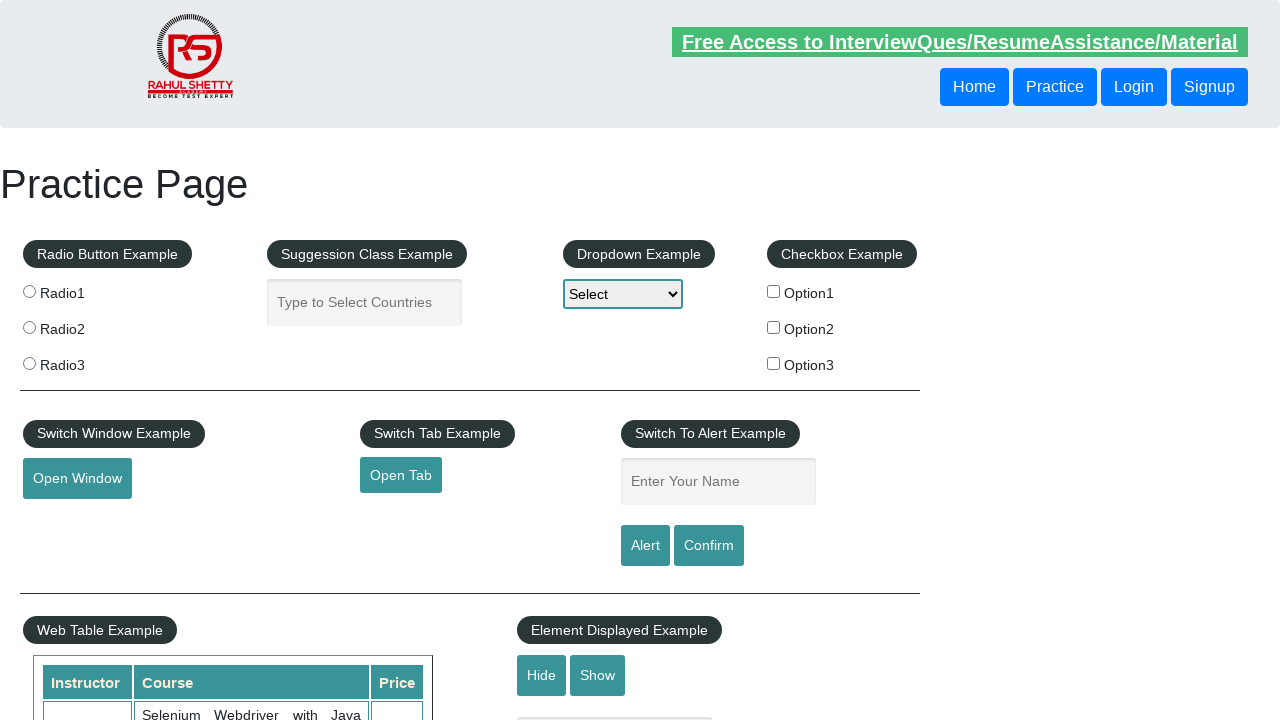

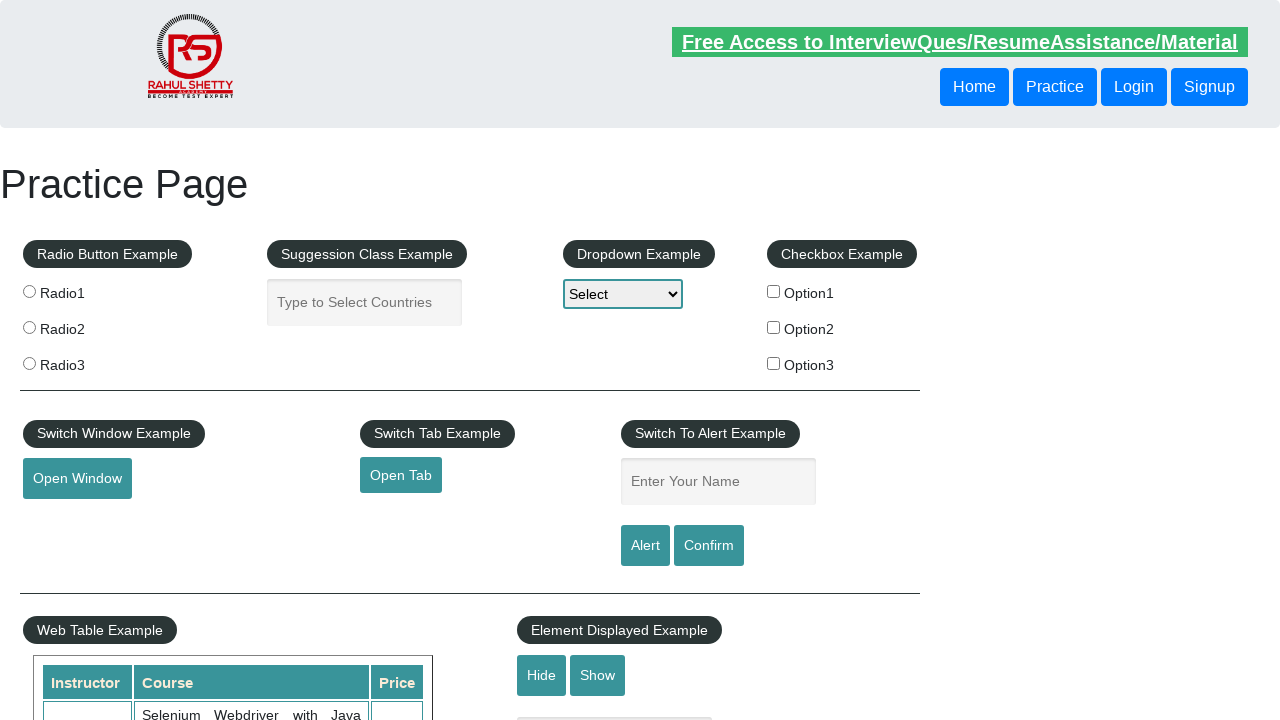